Tests that the mouse focus is on the username field by default when the login page loads

Starting URL: https://opensource-demo.orangehrmlive.com/web/index.php/auth/login

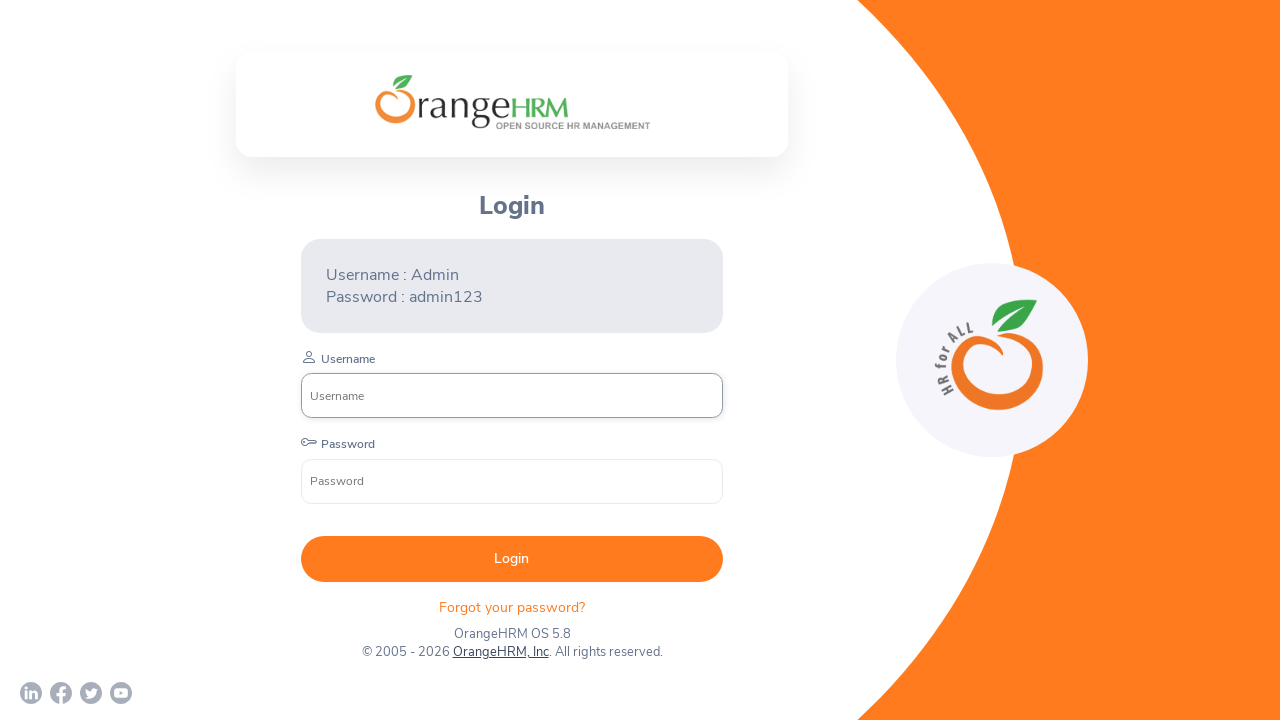

Waited 1000ms for the login page to load and focus to be set
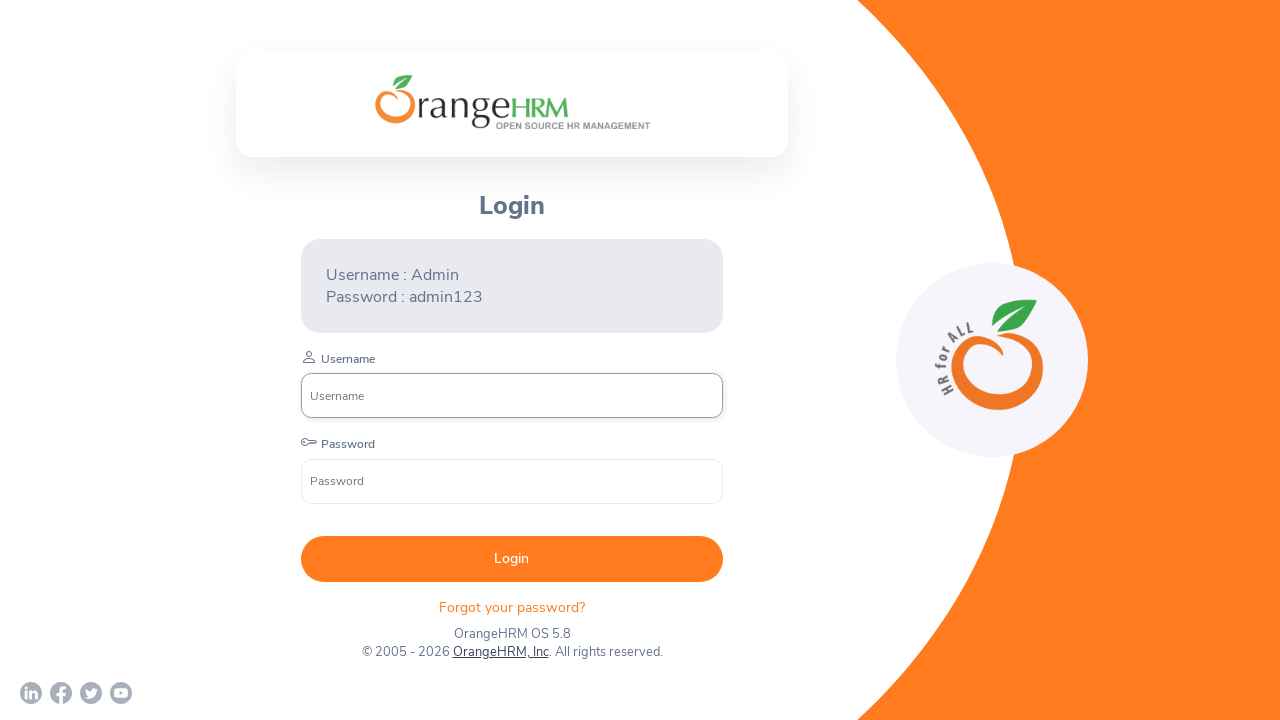

Retrieved the currently focused element's name attribute
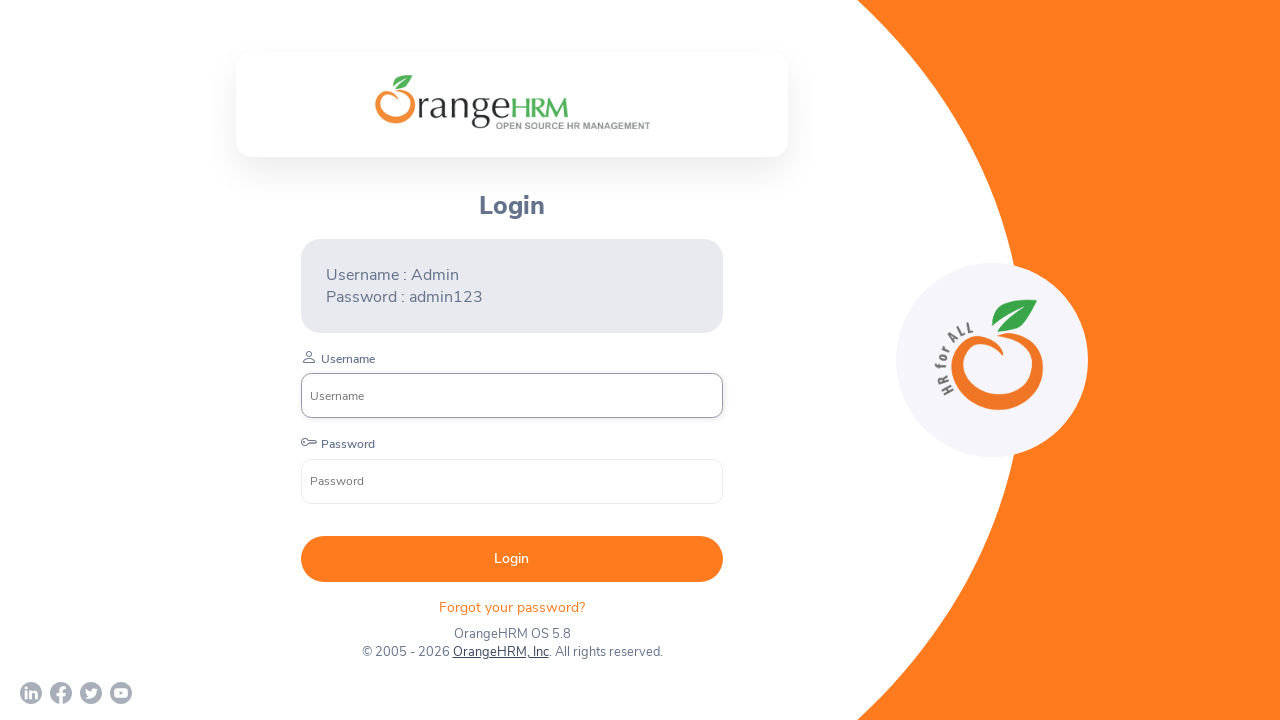

Verified that mouse focus is on the username field
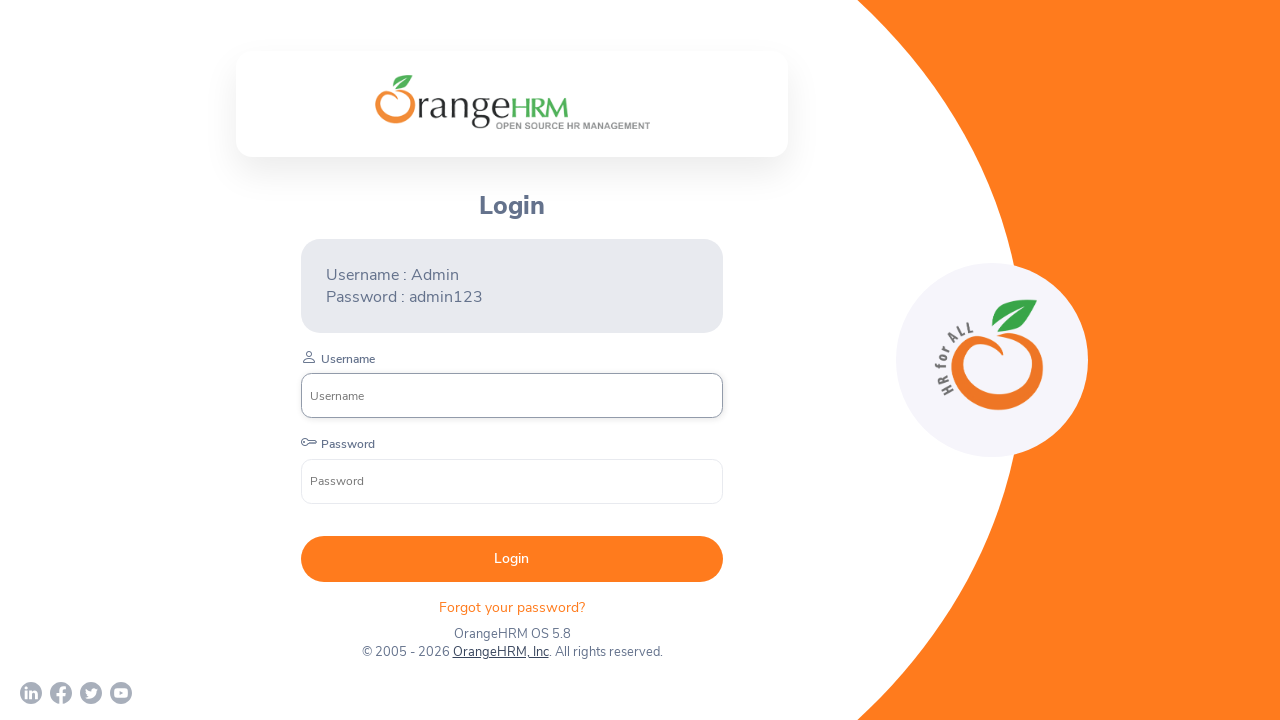

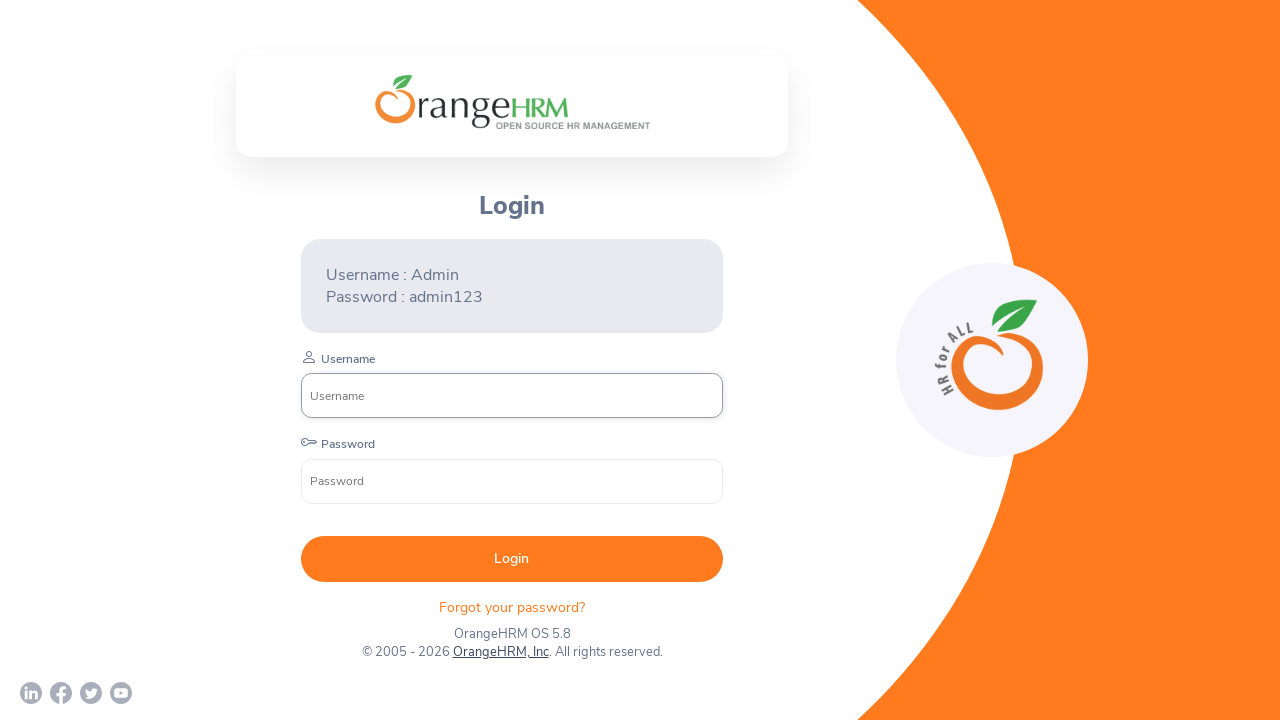